Navigates to an XPath practice page and interacts with shadow DOM elements using JavaScript execution

Starting URL: https://selectorshub.com/xpath-practice-page/

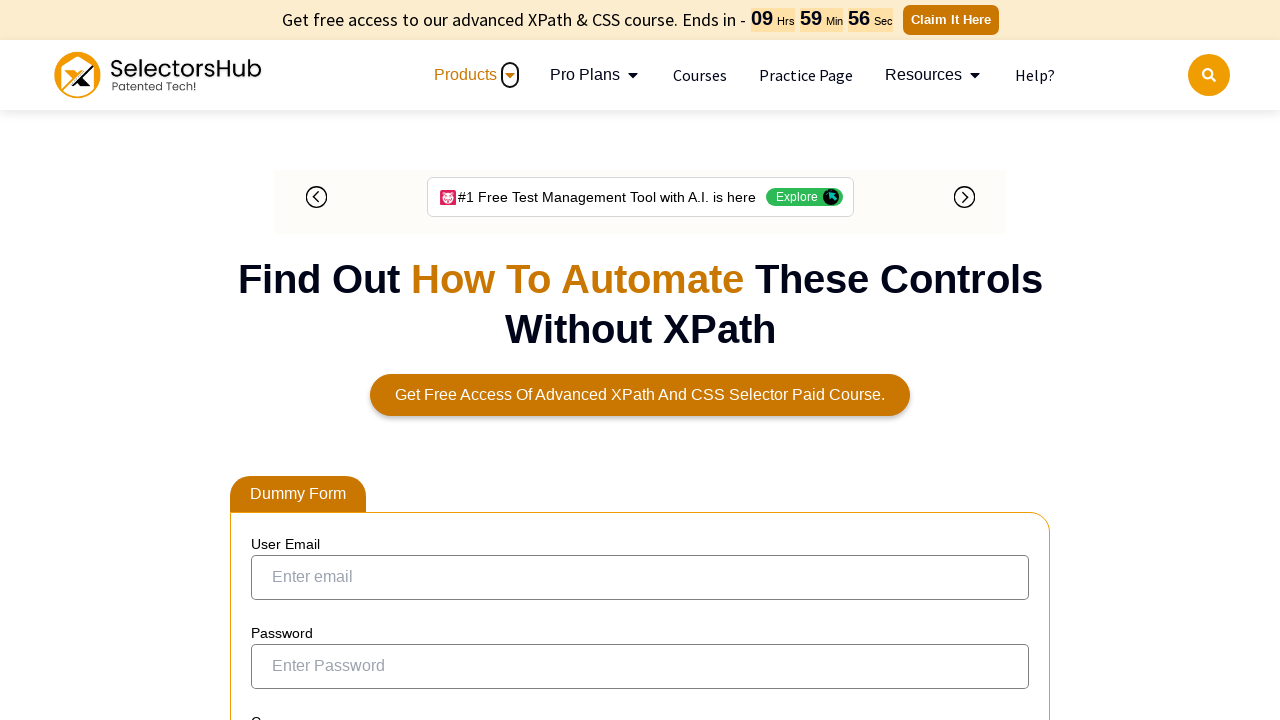

Located parent shadow host element with class 'jackPart'
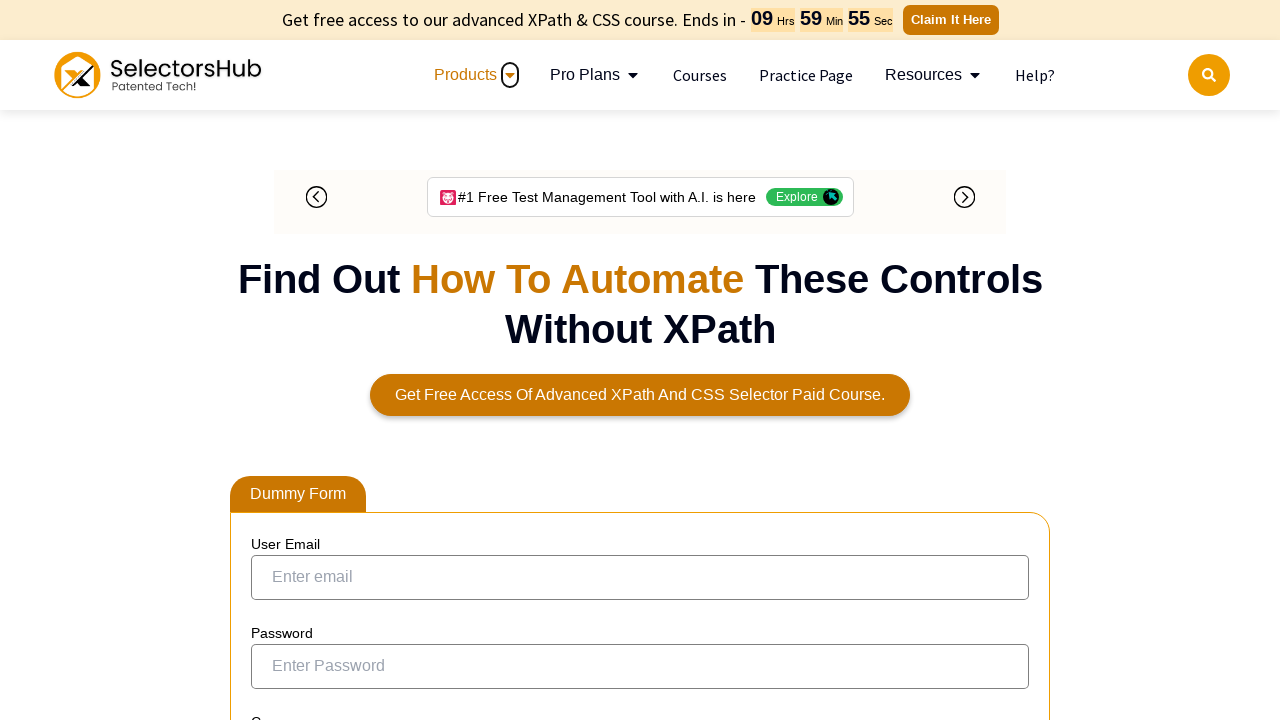

Scrolled shadow host element into view
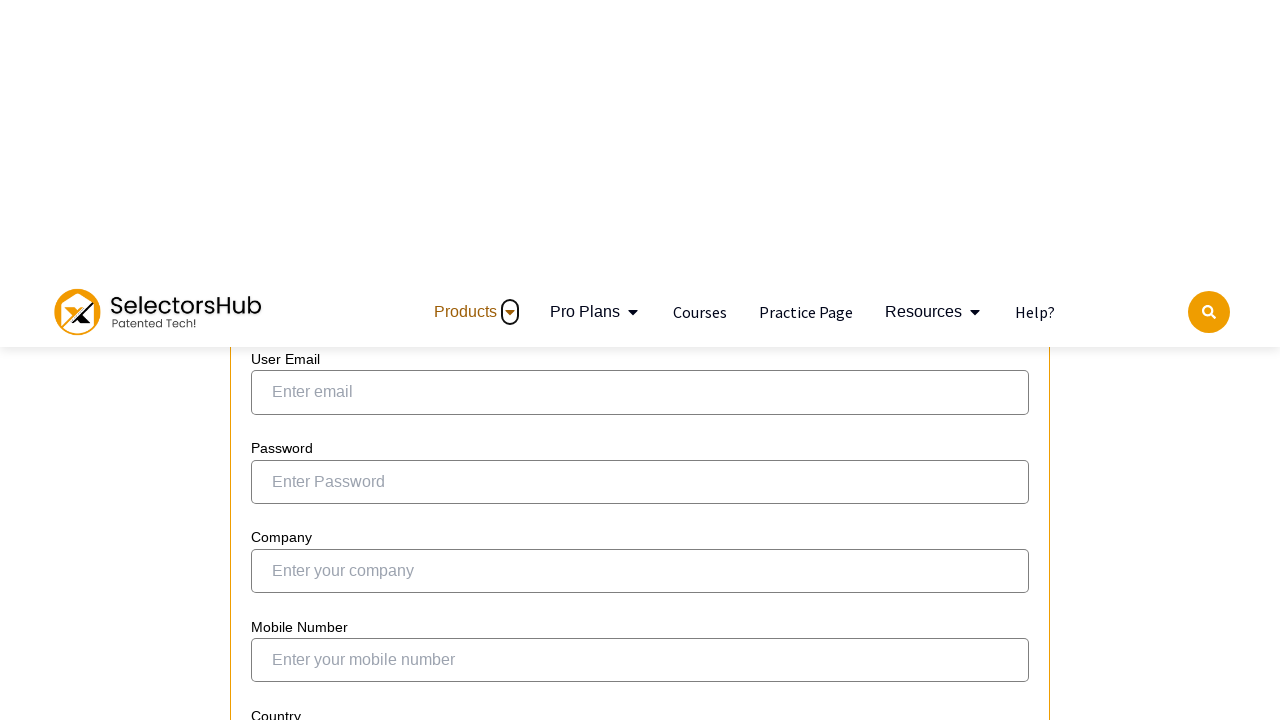

Executed JavaScript to access shadow DOM input element 'pizza'
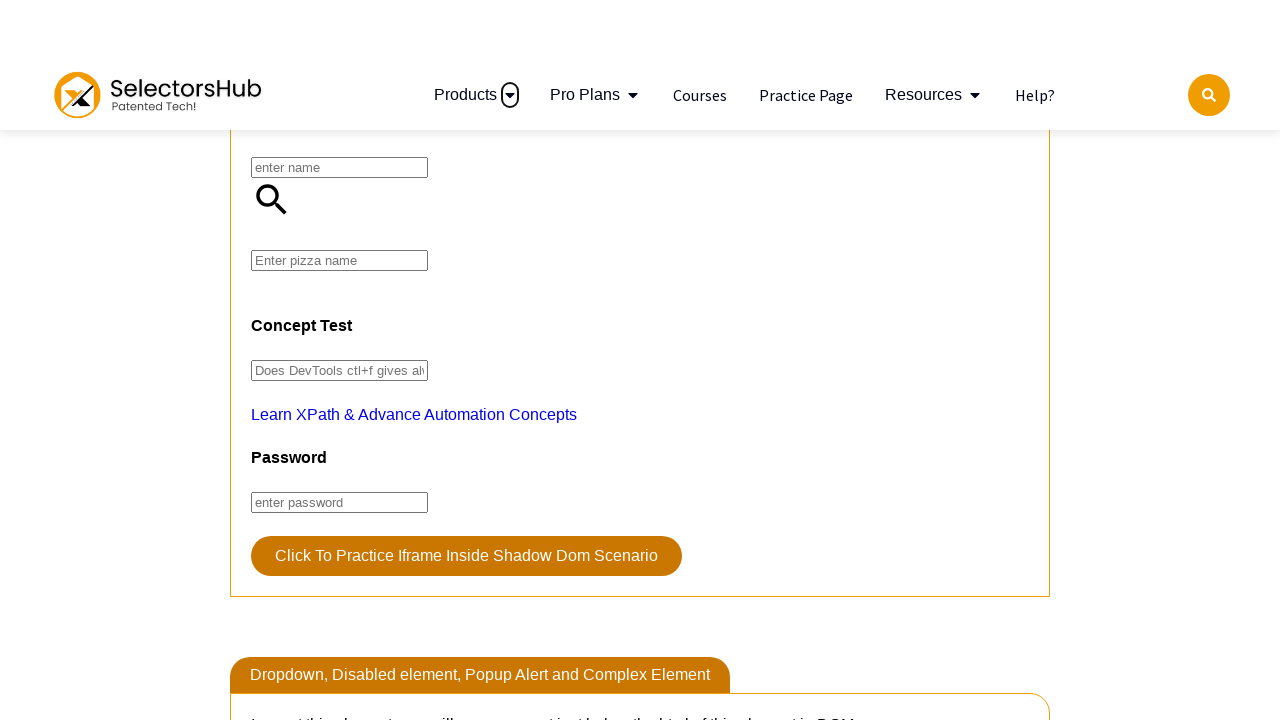

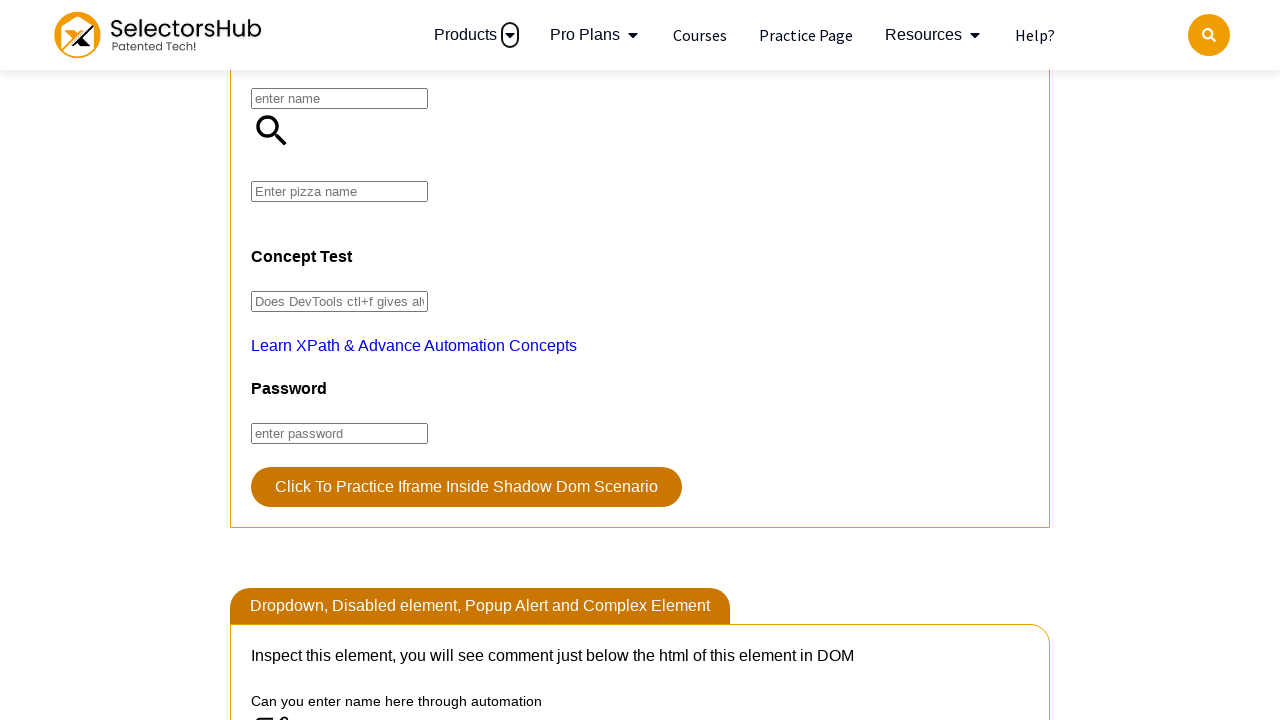